Tests basic browser navigation by opening the Rahul Shetty Academy website and verifying the page loads correctly by checking the title and URL.

Starting URL: https://www.rahulshettyacademy.com

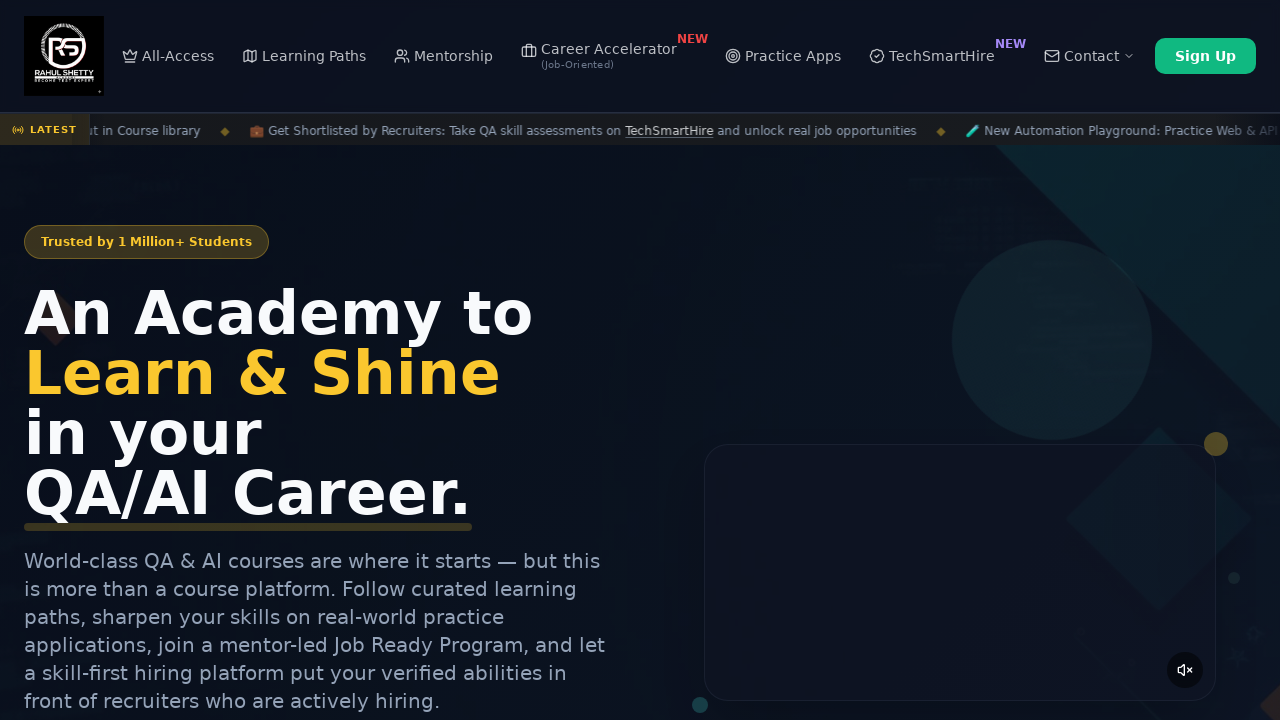

Page loaded with domcontentloaded state
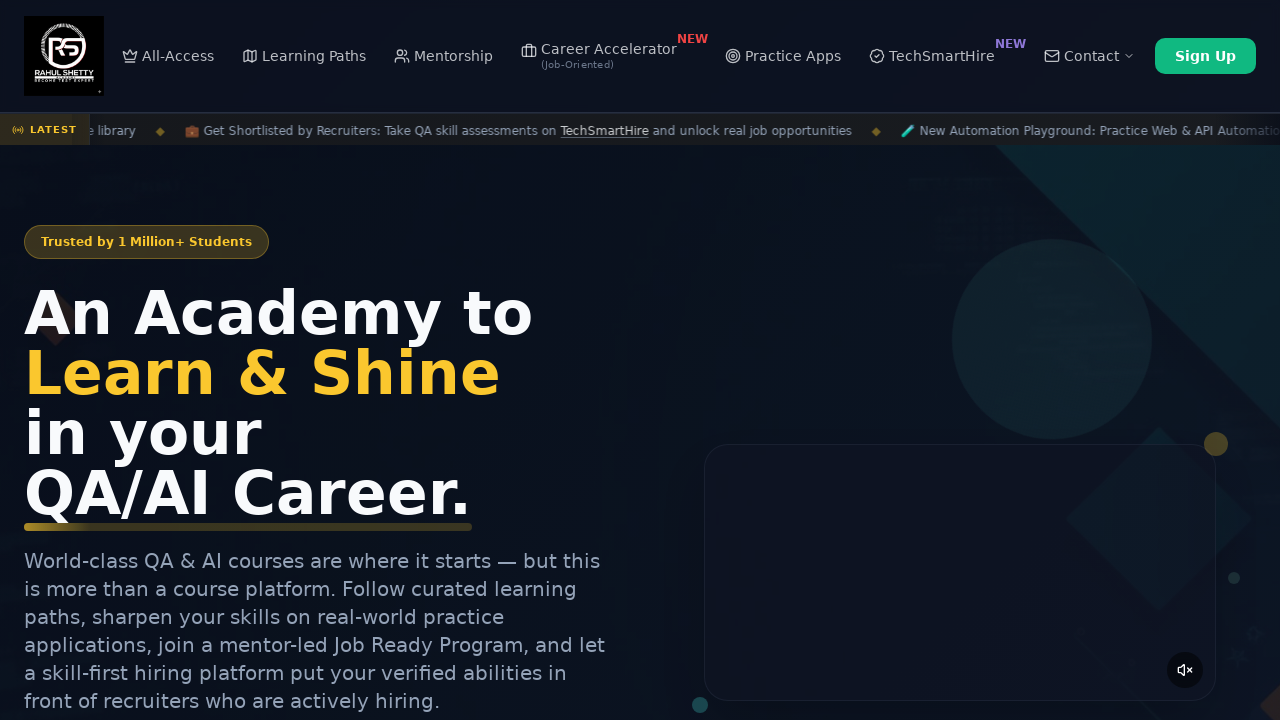

Retrieved page title: Rahul Shetty Academy | QA Automation, Playwright, AI Testing & Online Training
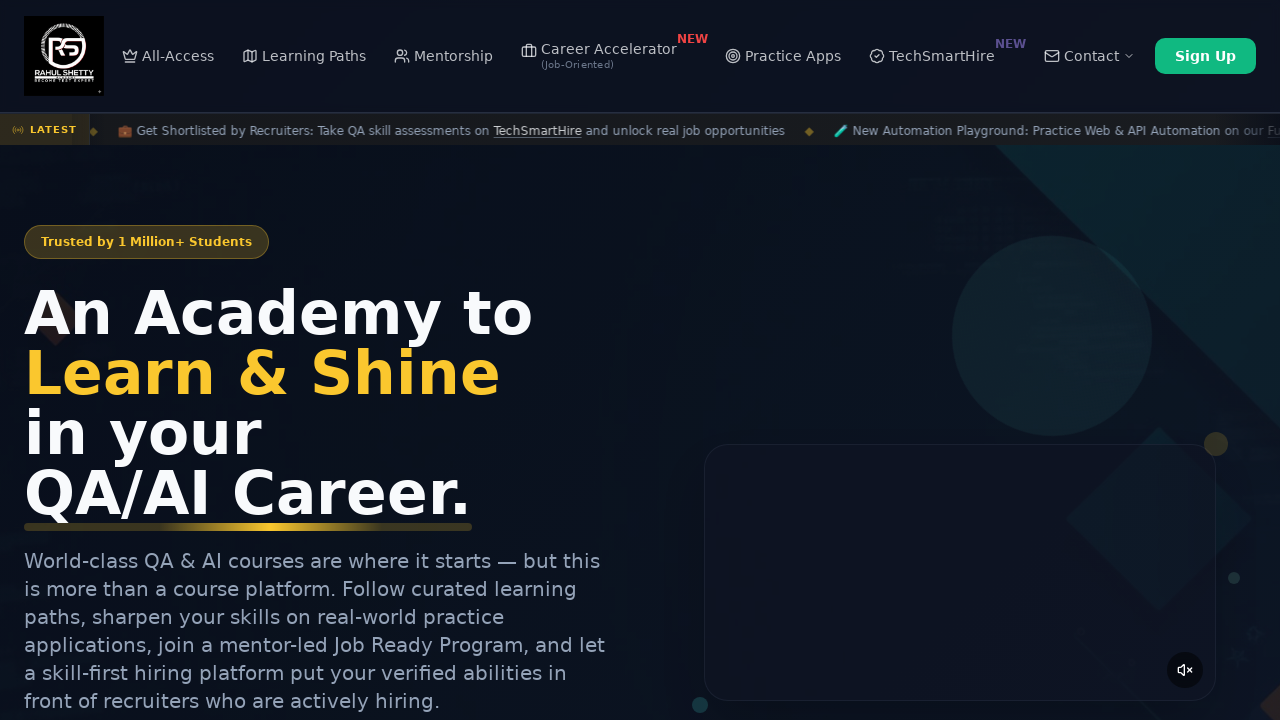

Verified page title is not empty
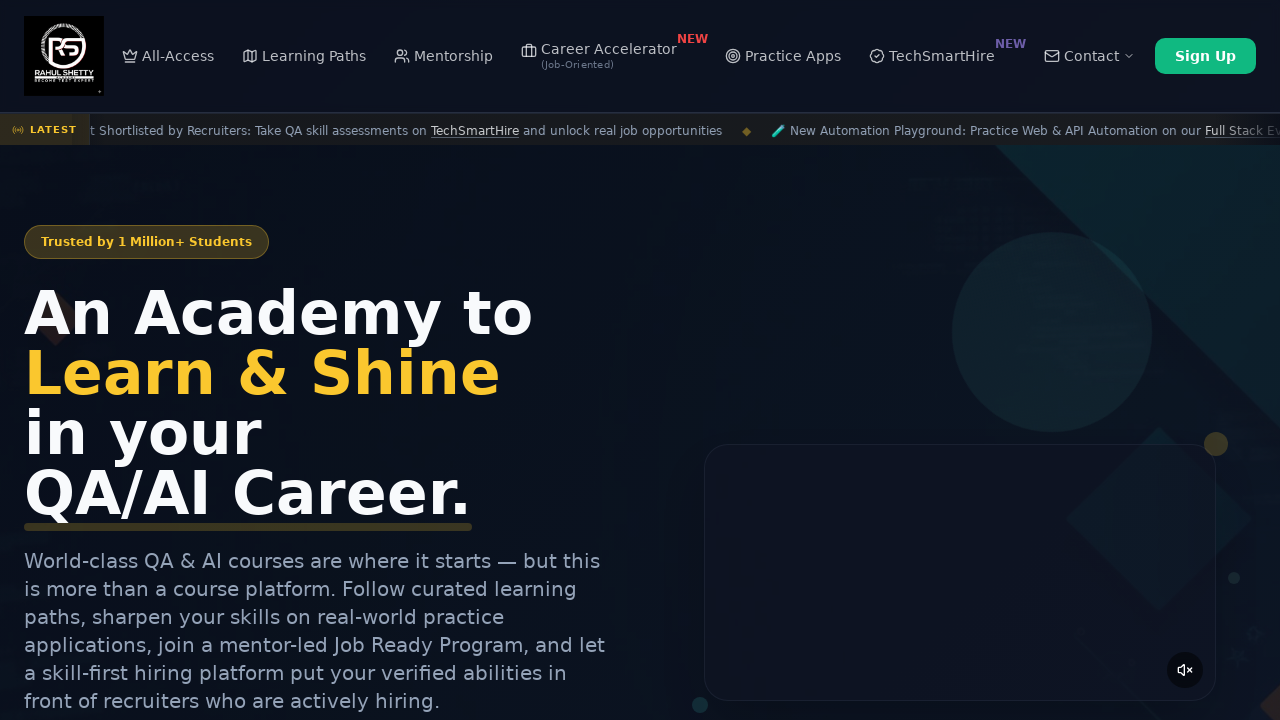

Retrieved current URL: https://rahulshettyacademy.com/
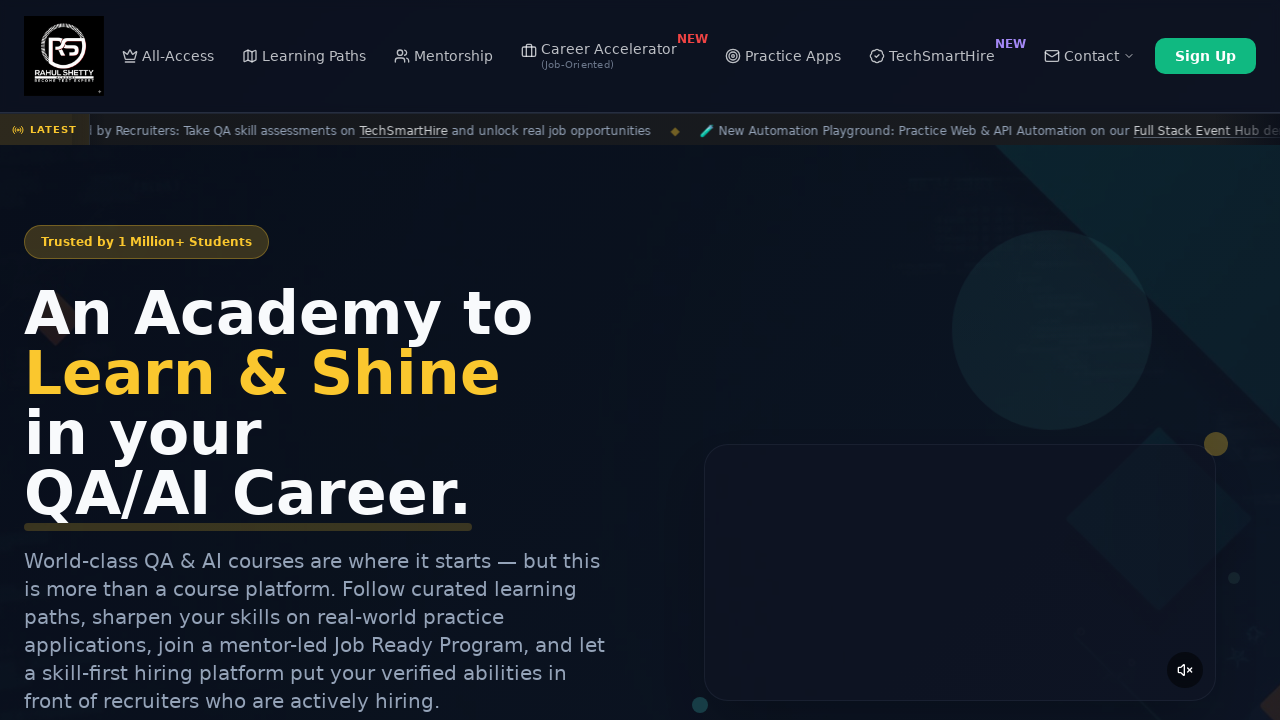

Verified URL contains 'rahulshettyacademy.com'
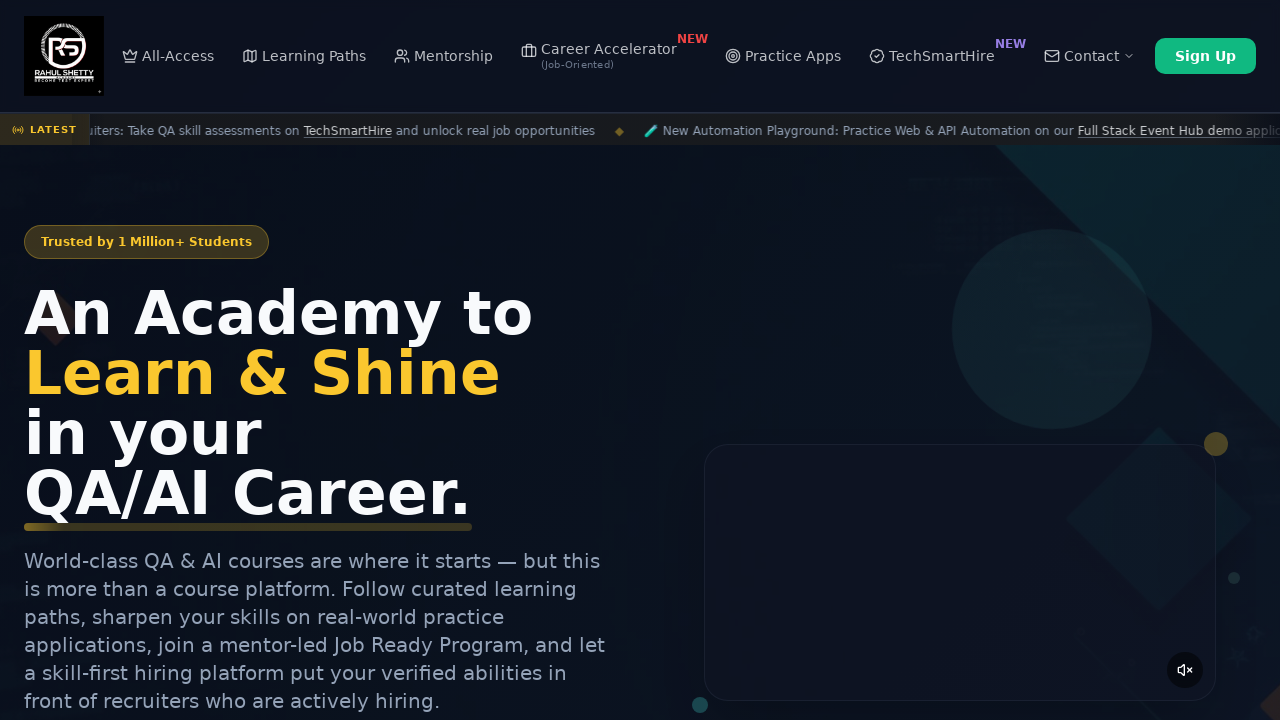

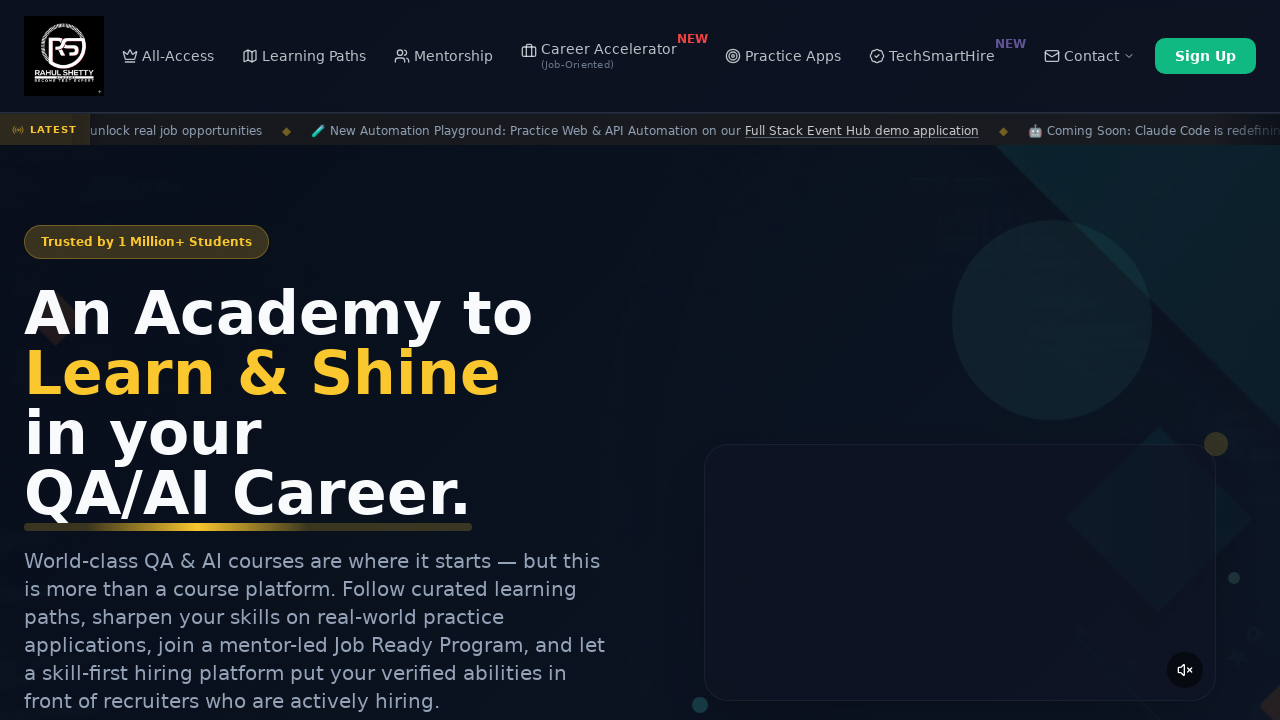